Opens the Livescores website and waits for the page to load

Starting URL: https://livescores.com

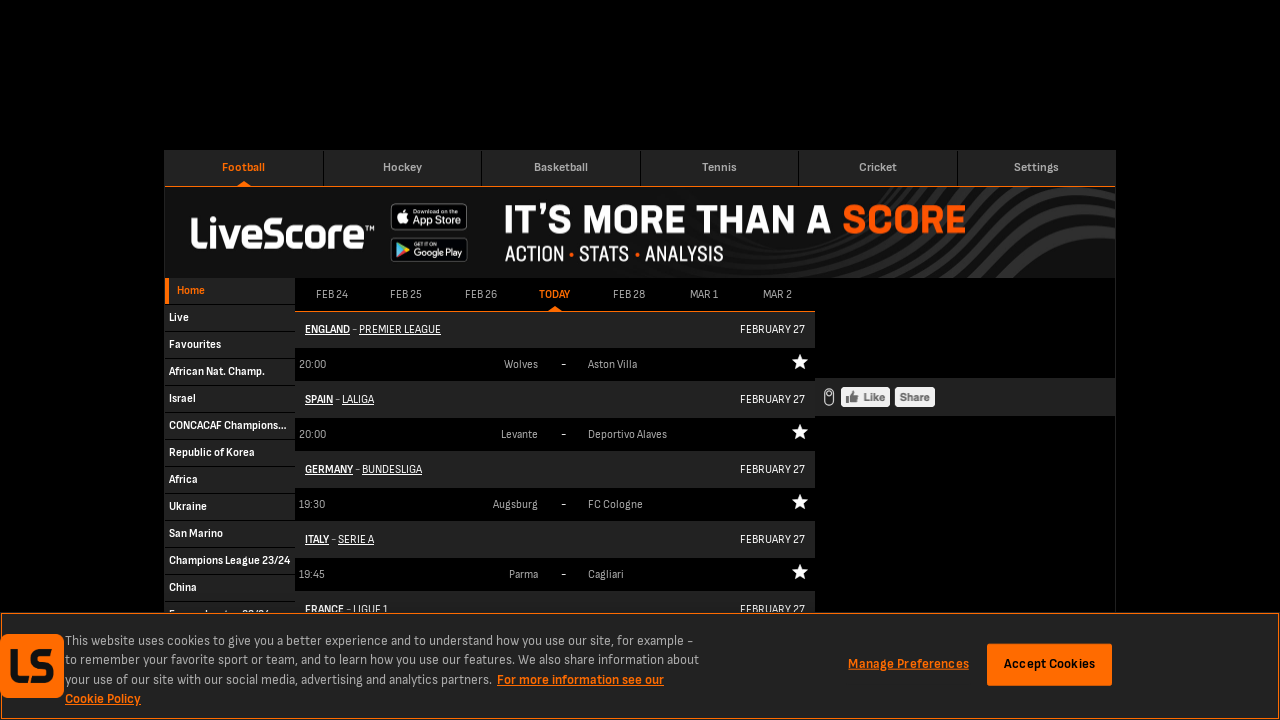

Waited for Livescores website DOM to fully load
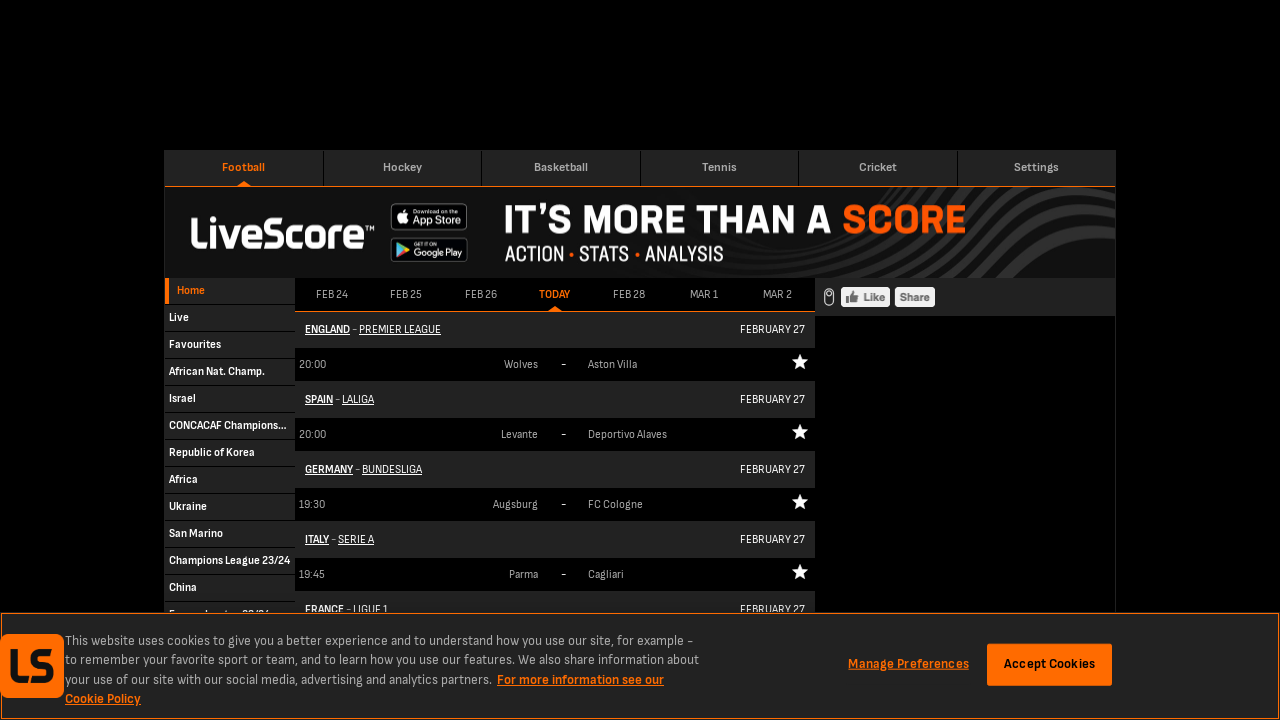

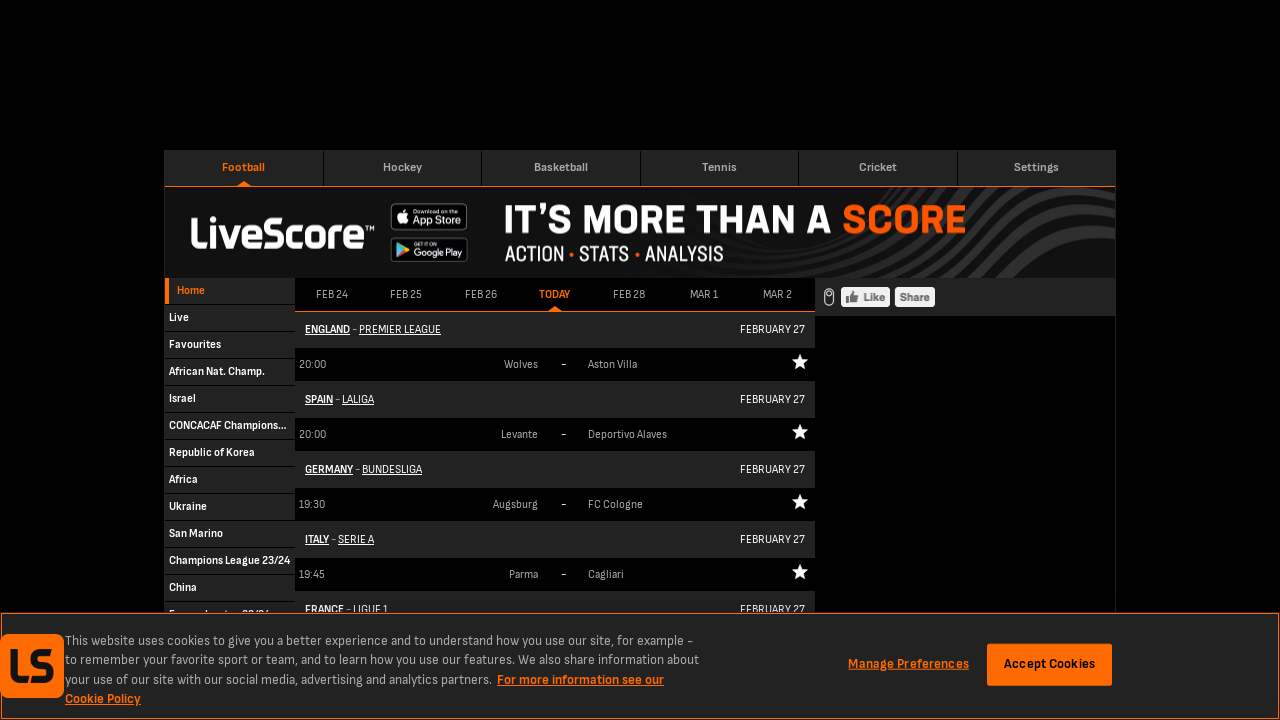